Tests sorting the Due column in descending order by clicking the column header twice and verifying the values are ordered correctly

Starting URL: http://the-internet.herokuapp.com/tables

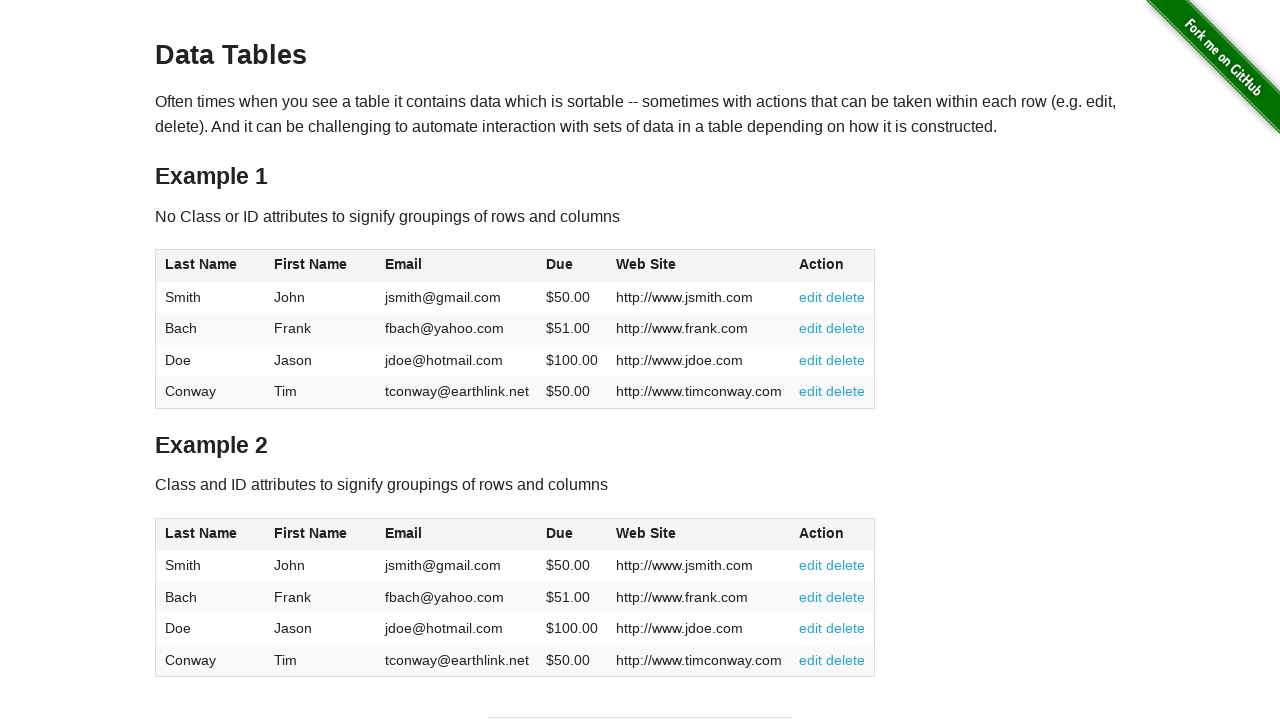

Clicked Due column header first time for ascending sort at (572, 266) on #table1 thead tr th:nth-of-type(4)
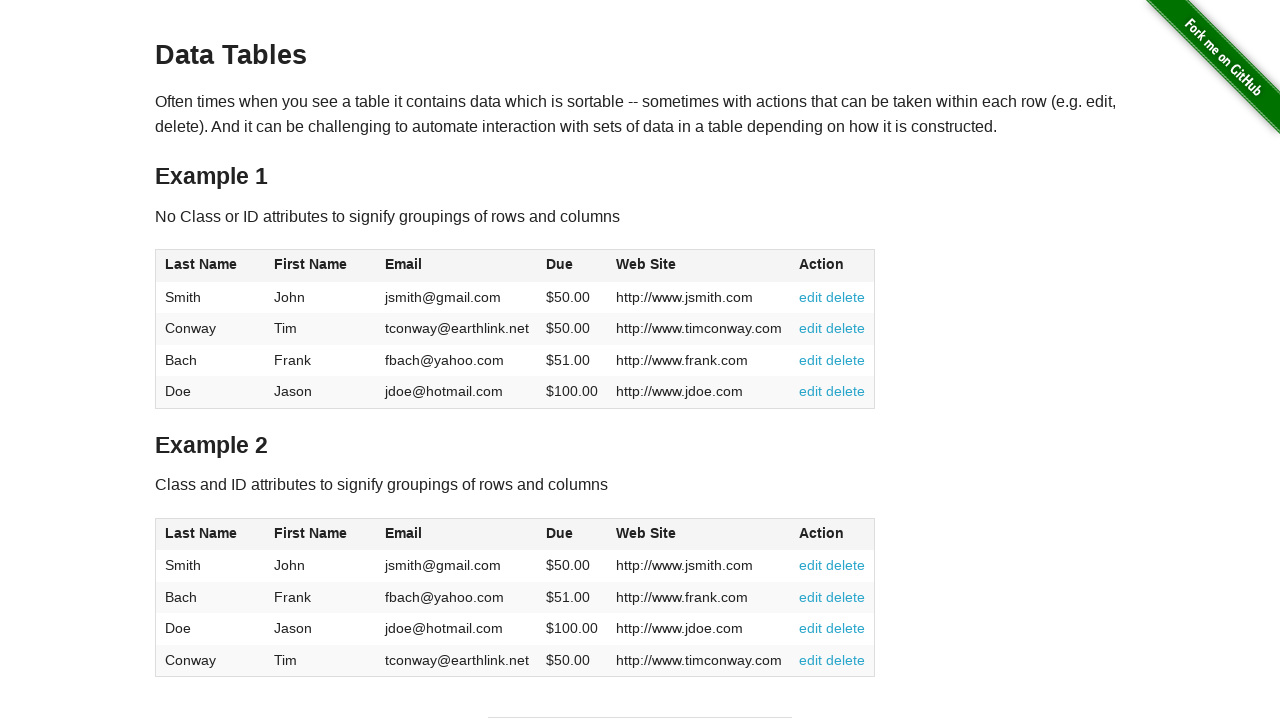

Clicked Due column header second time for descending sort at (572, 266) on #table1 thead tr th:nth-of-type(4)
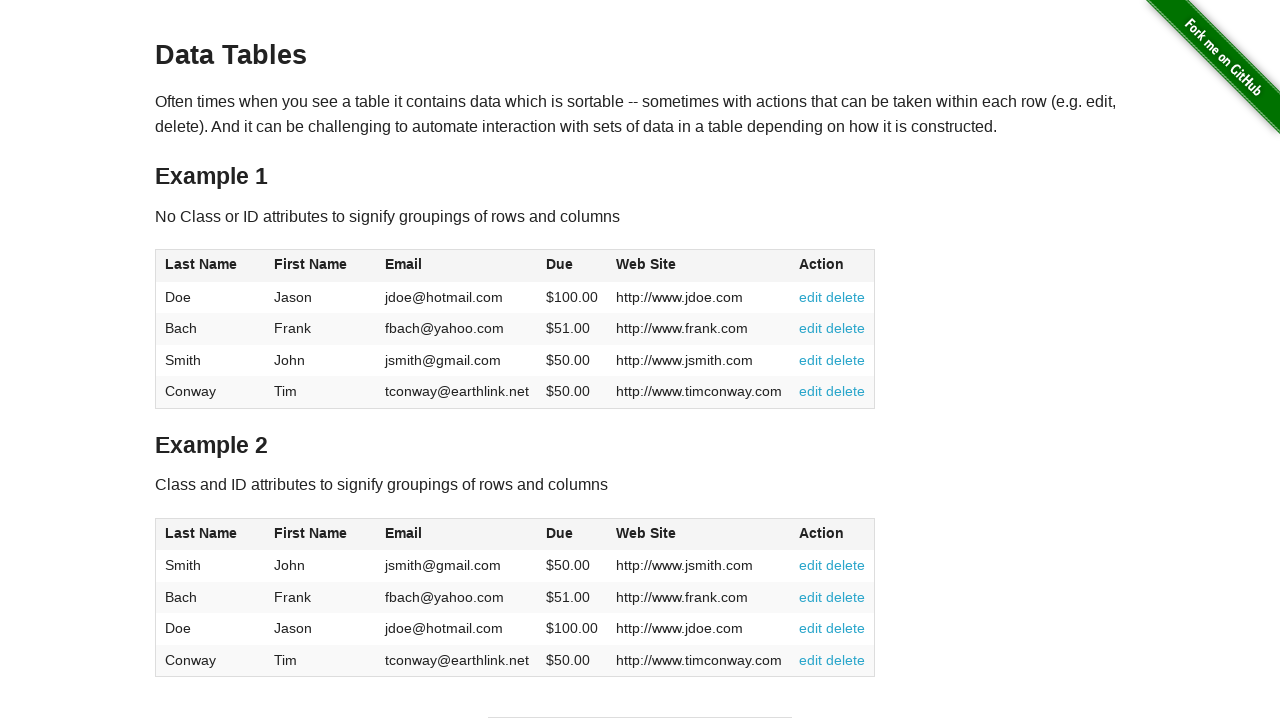

Waited for table data in Due column to load
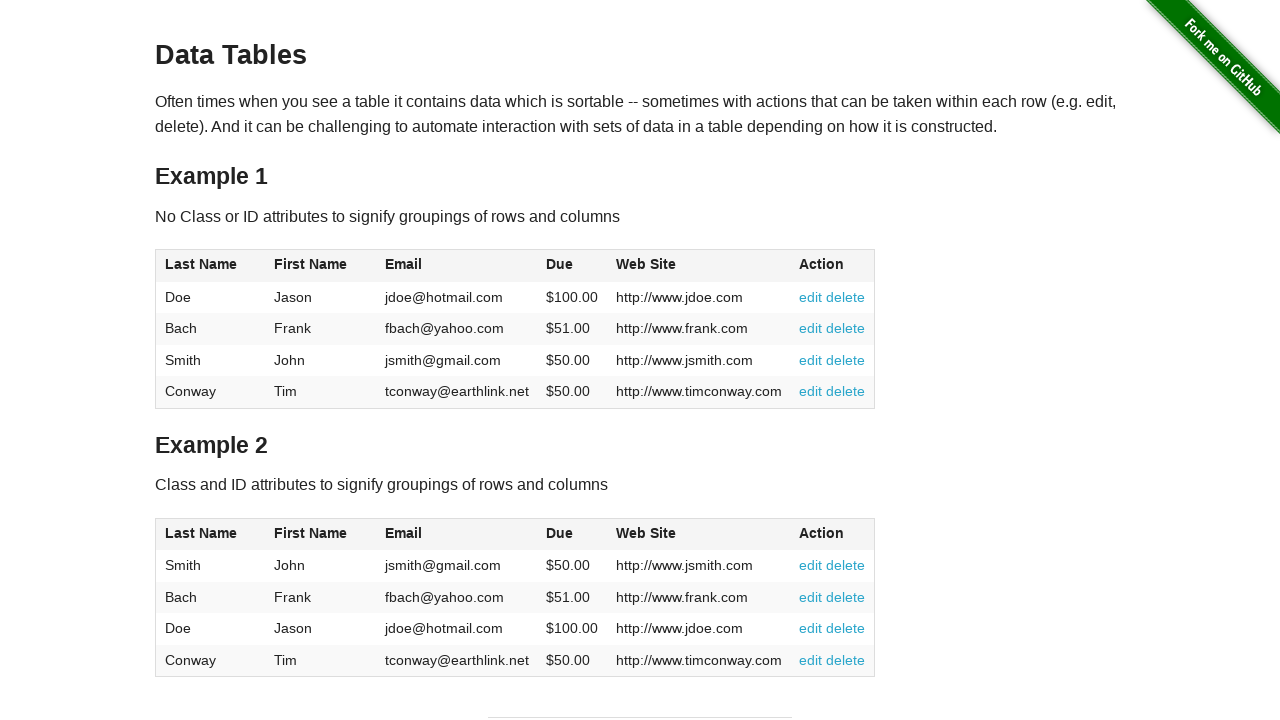

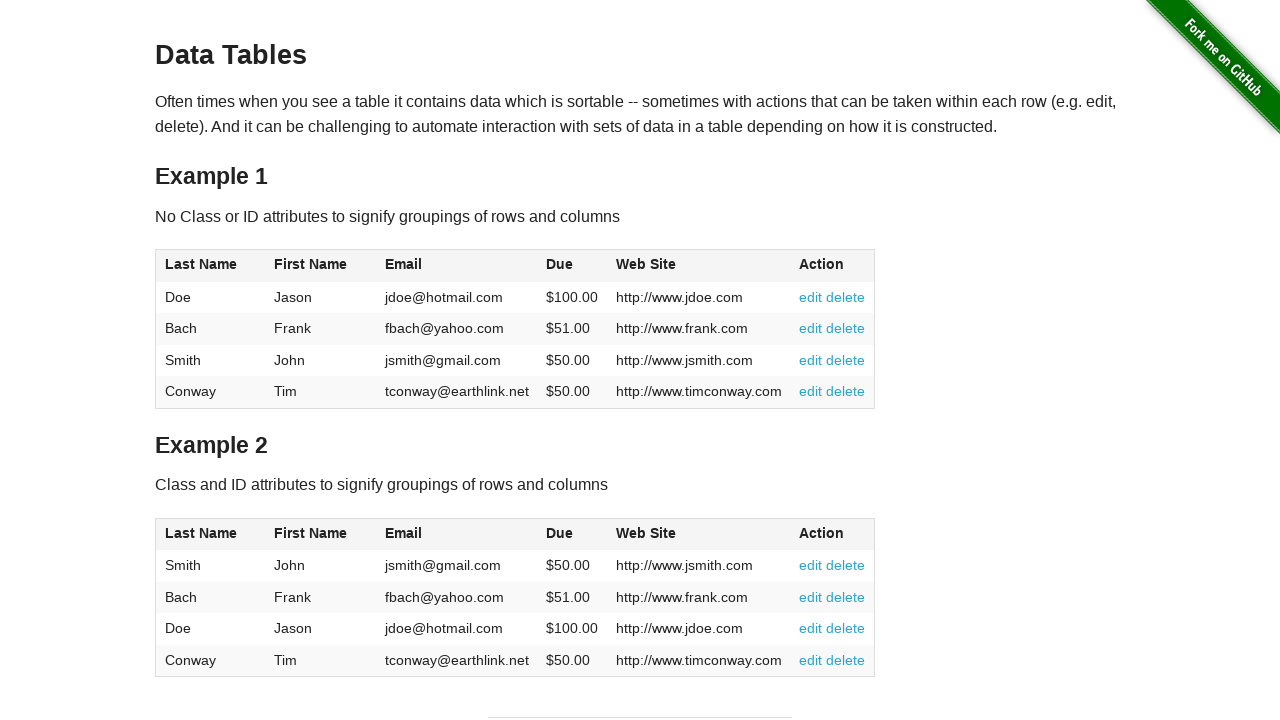